Tests search functionality by searching for "Punta del este" (a location in Uruguay) and verifying search results are displayed

Starting URL: https://digital-booking-front.digitalhouse.com/

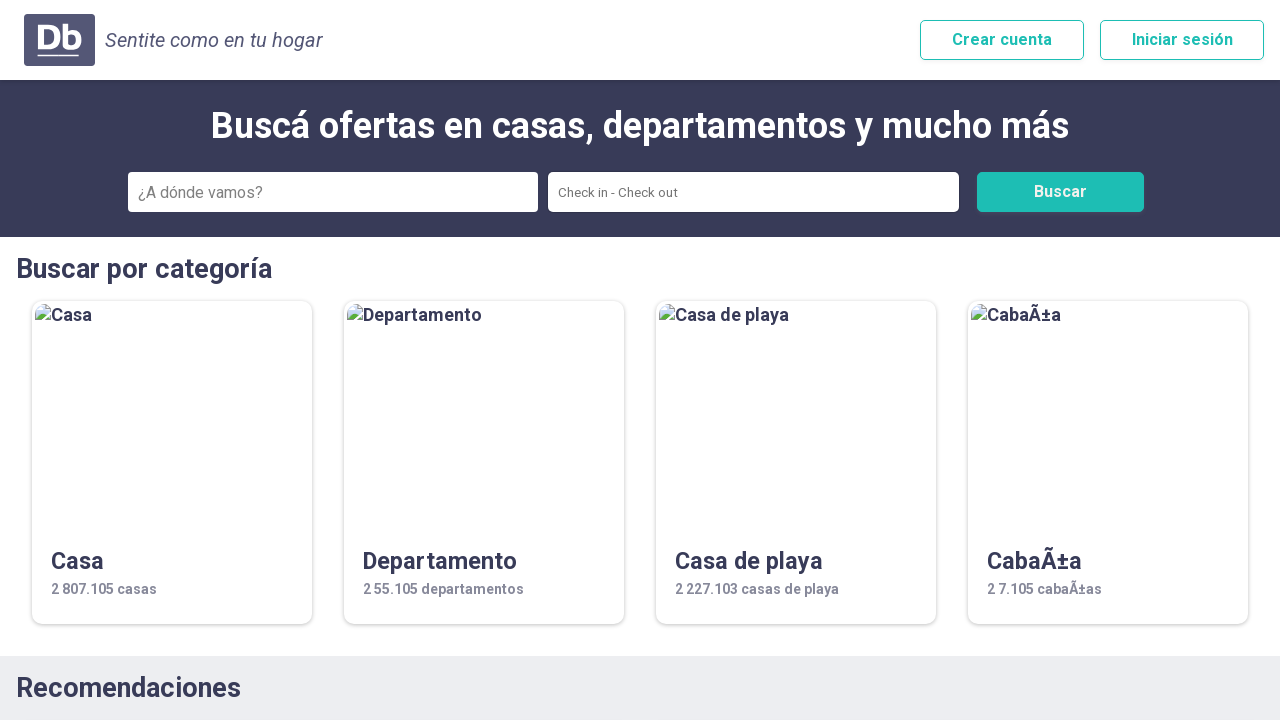

Waited for page to load - networkidle state
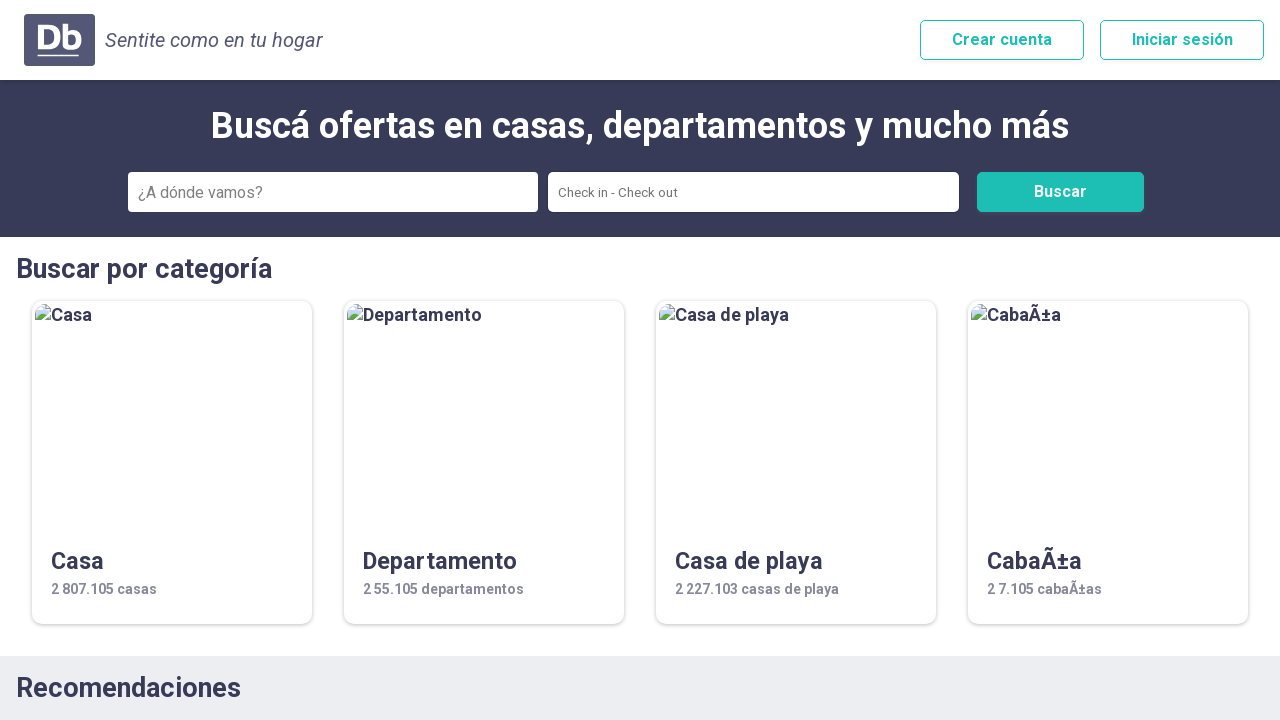

Filled search input with 'Punta del este' on input[type='text'], input[placeholder*='search' i], input[placeholder*='buscar' 
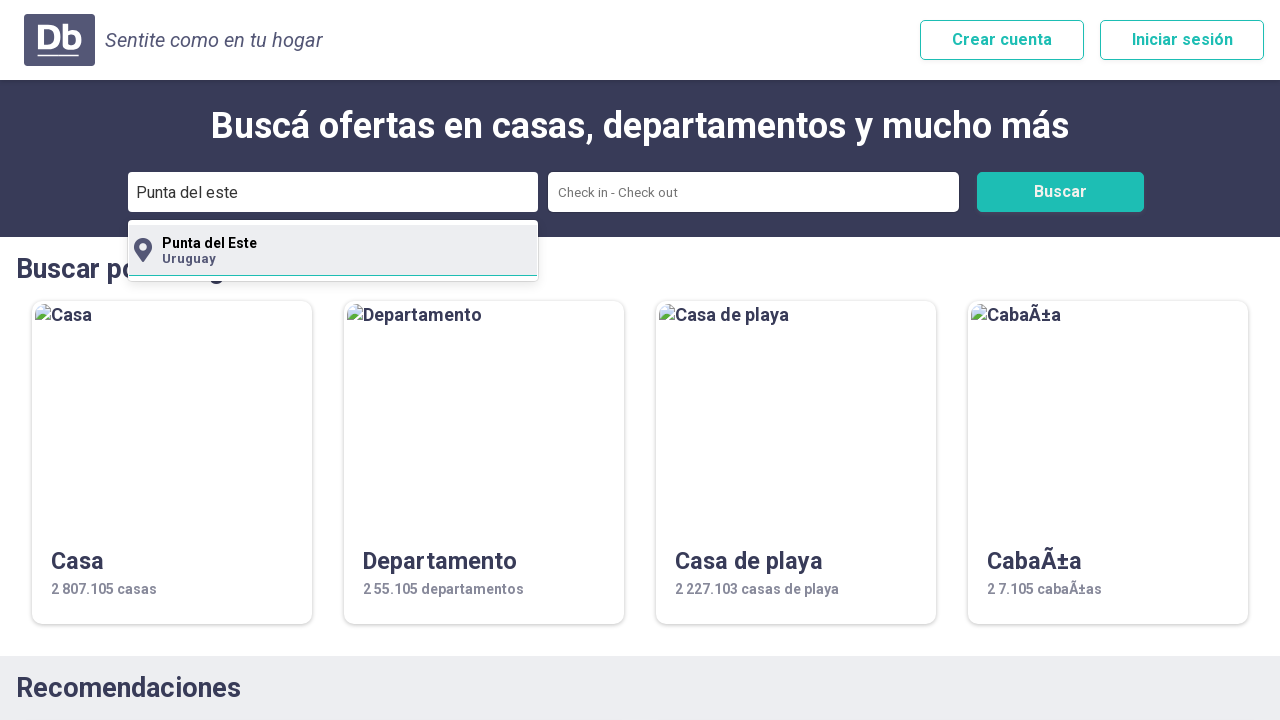

Clicked search button to initiate search at (1060, 192) on button[type='submit'], button:has-text('Buscar'), button:has-text('Search'), .se
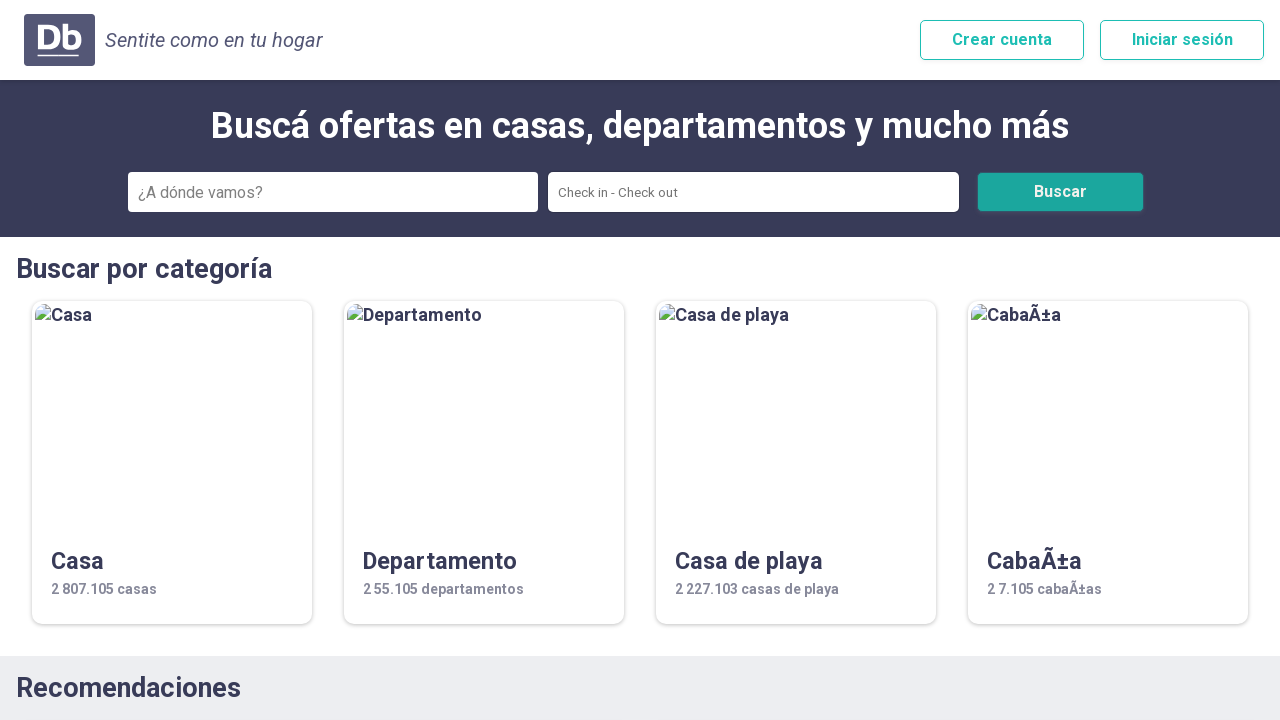

Search results loaded and displayed for 'Punta del este'
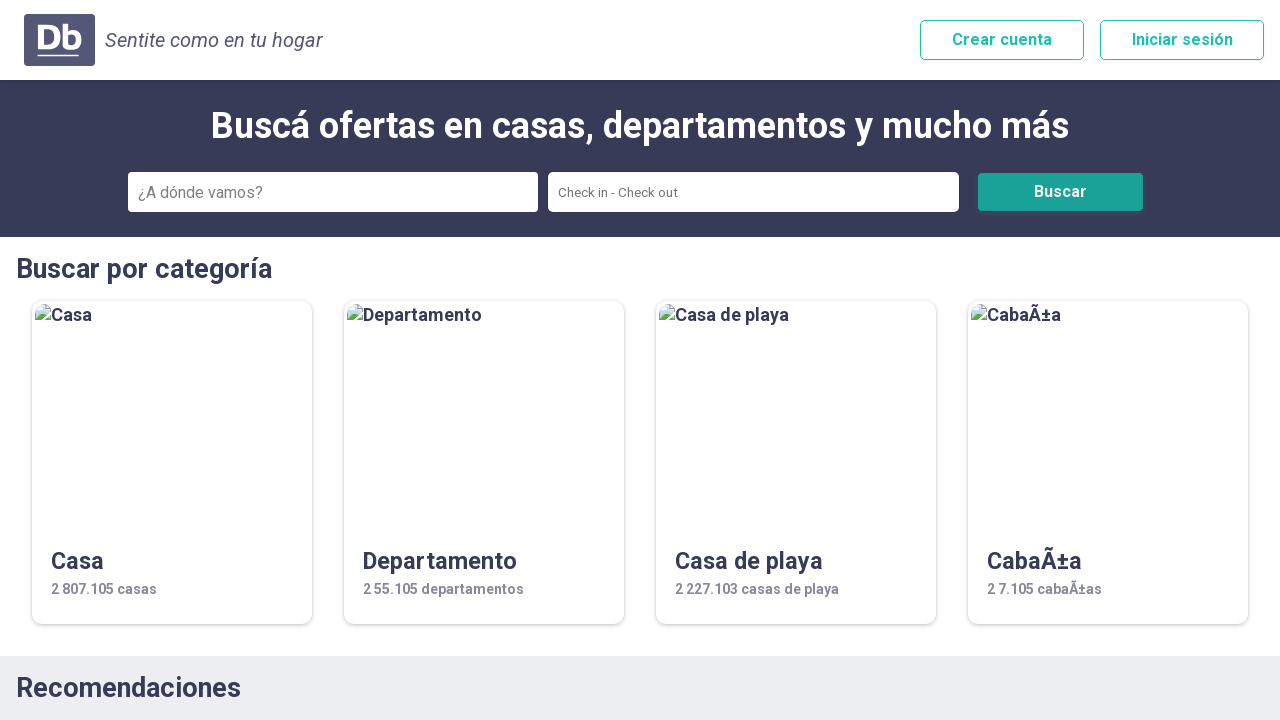

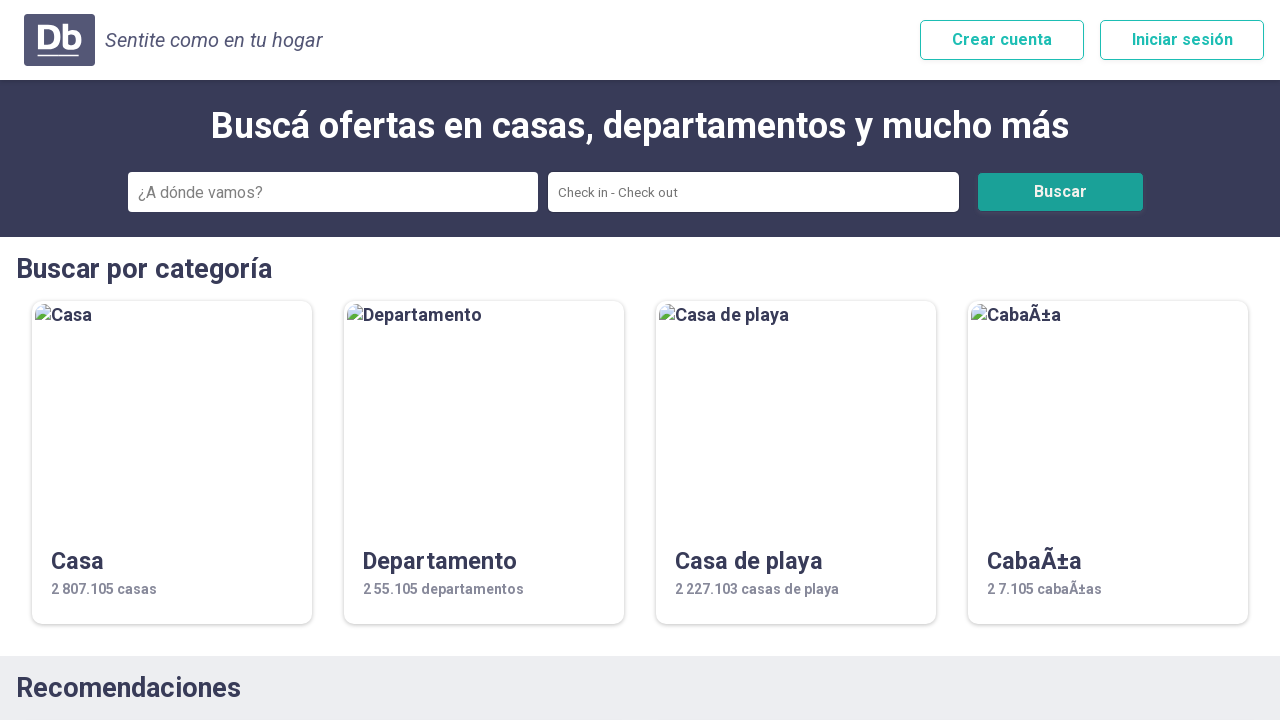